Tests checkbox interactions and table cell reading on a demo website by toggling checkbox state and extracting table data.

Starting URL: http://omayo.blogspot.com/

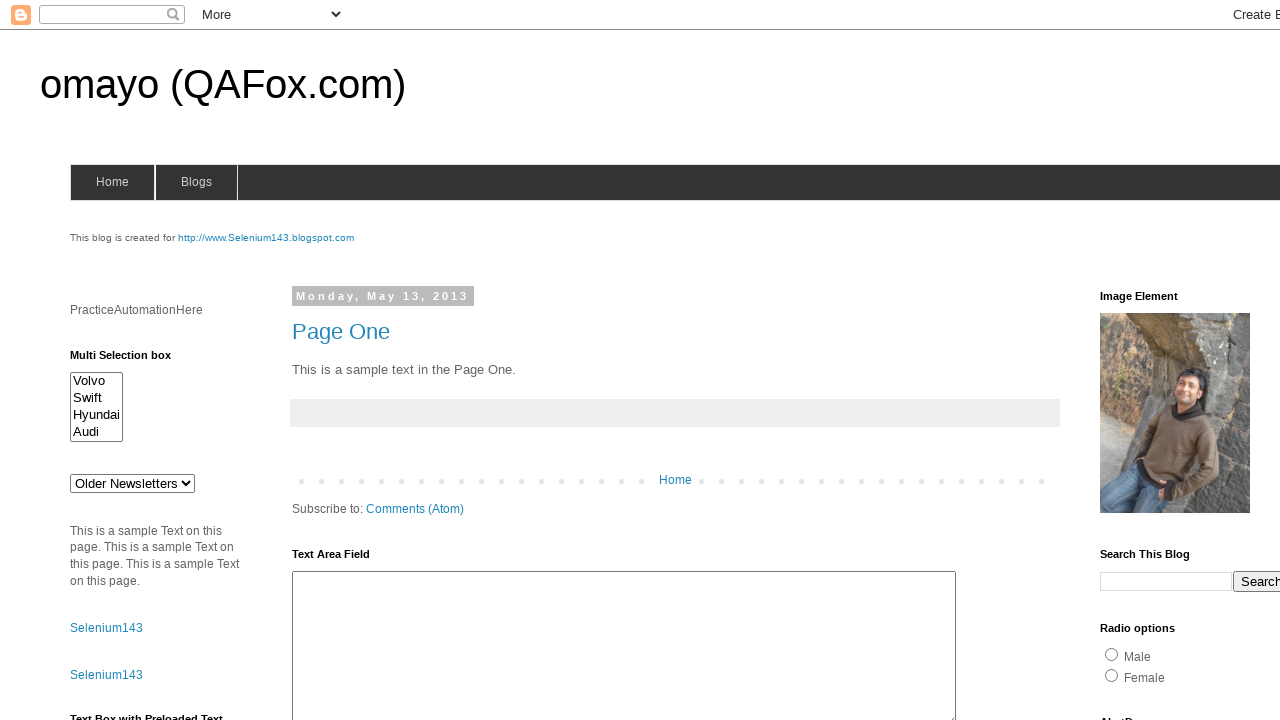

Located checkbox element #checkbox1
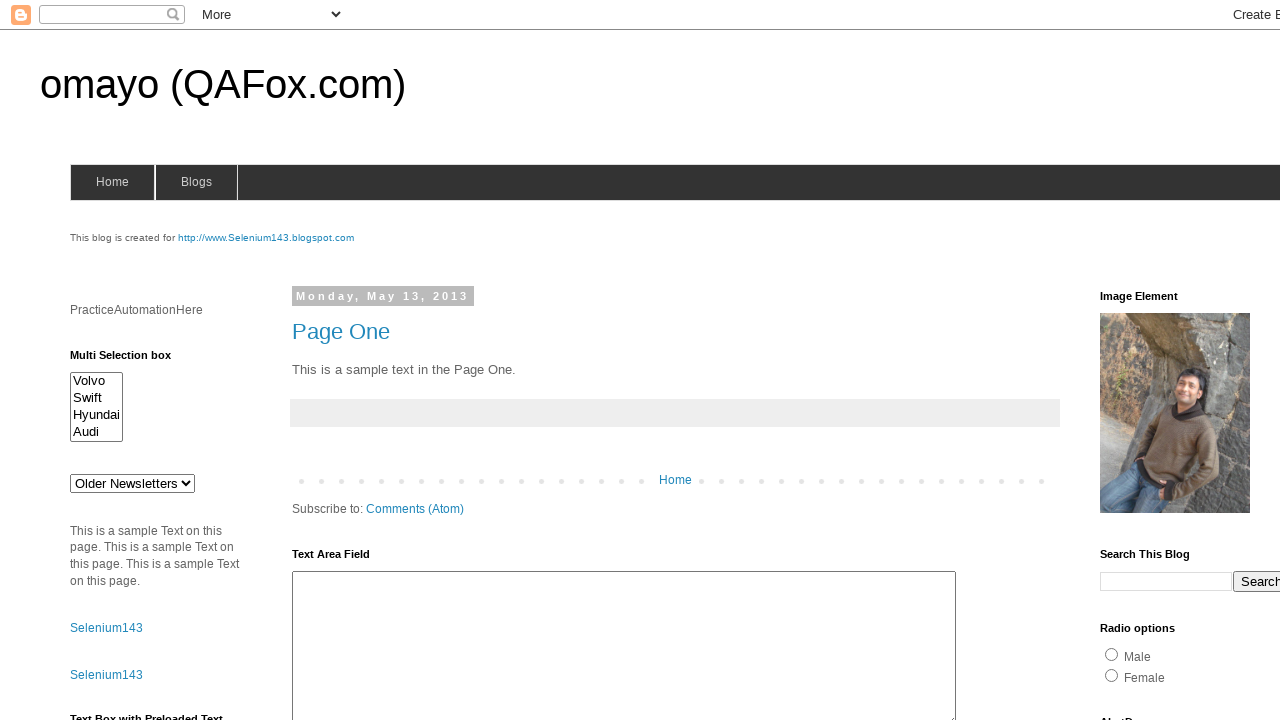

Checked if checkbox #checkbox1 is selected
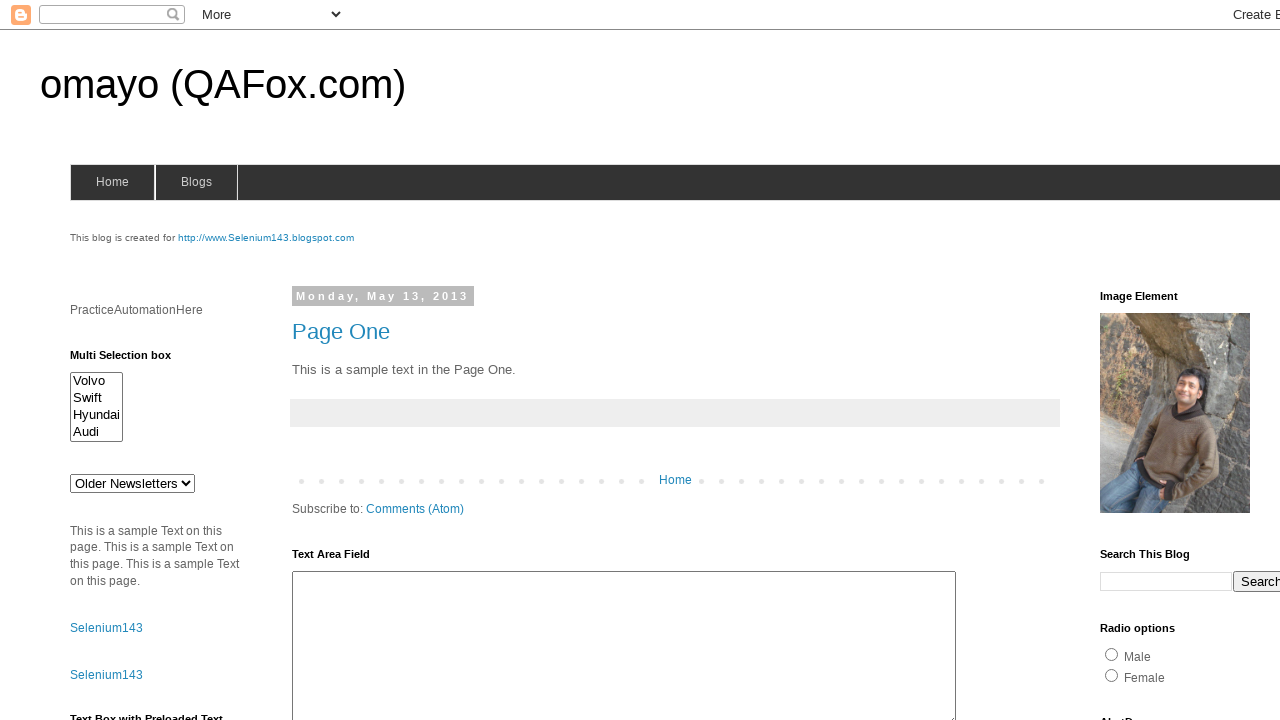

Toggled checkbox #checkbox1 to unchecked state at (1152, 361) on #checkbox1
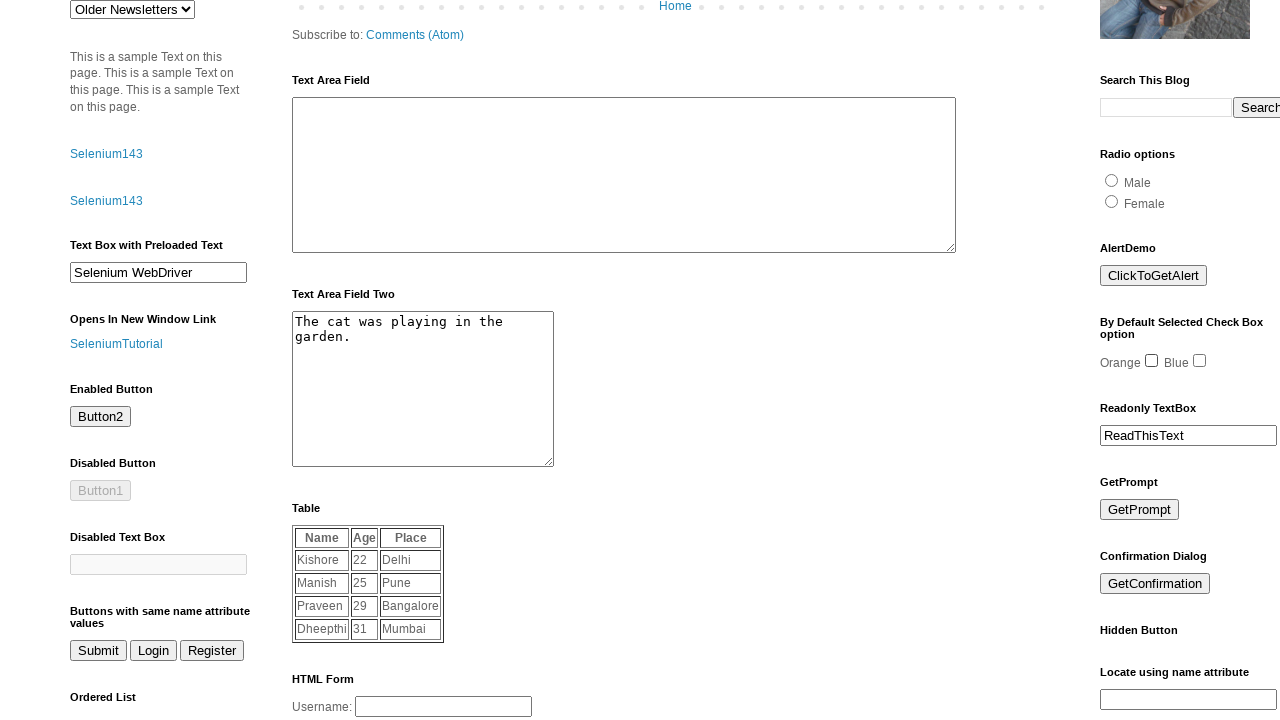

Navigated to http://omayo.blogspot.com/
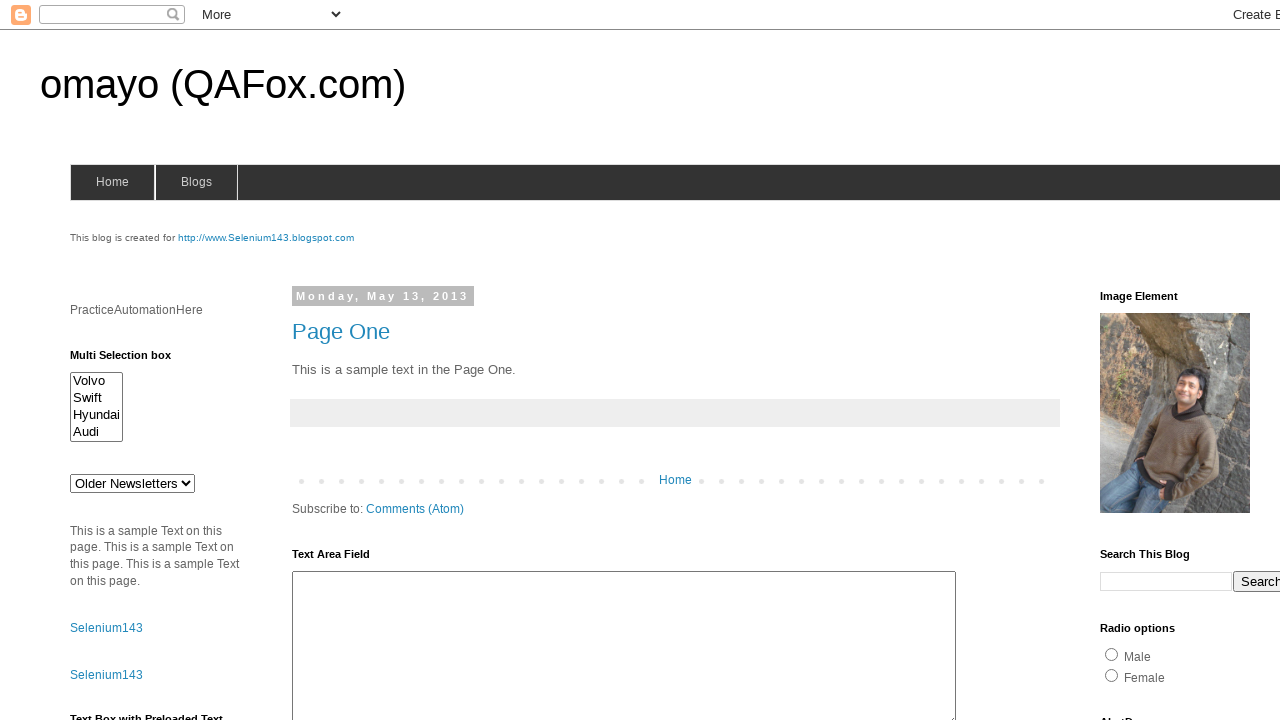

Located checkbox element #checkbox1 on page
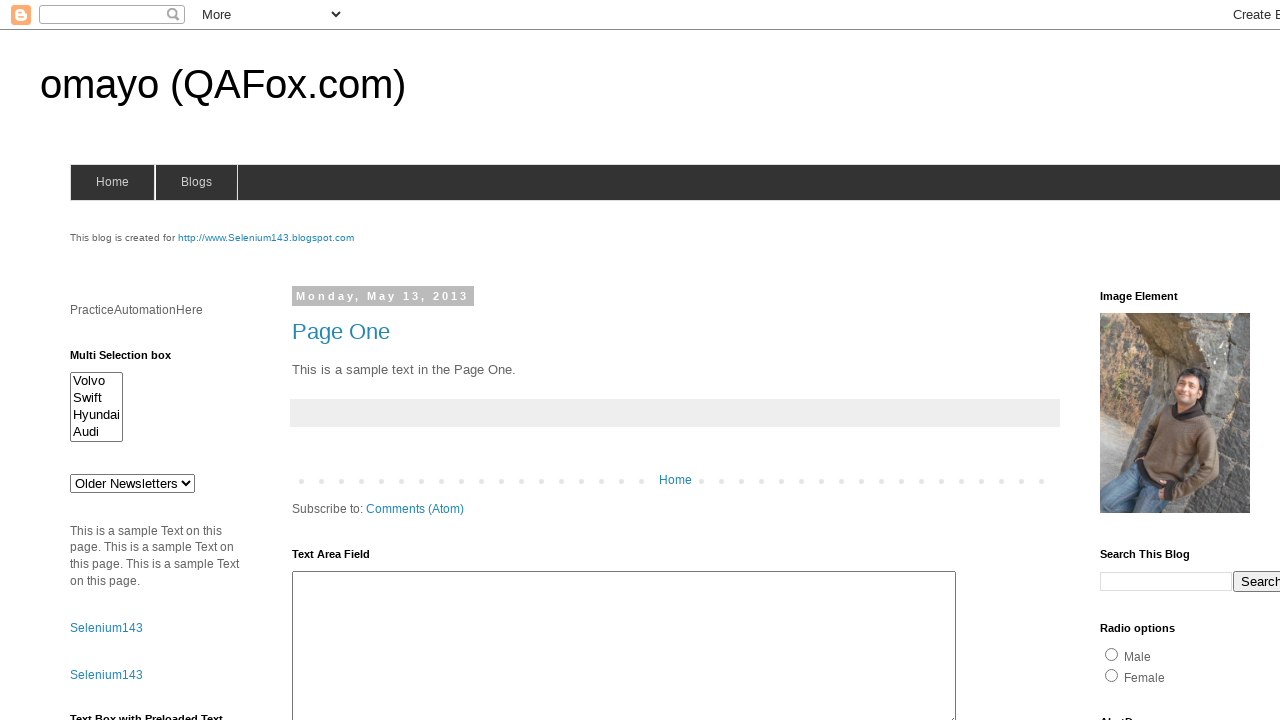

Clicked checkbox #checkbox1 to toggle state at (1152, 361) on #checkbox1
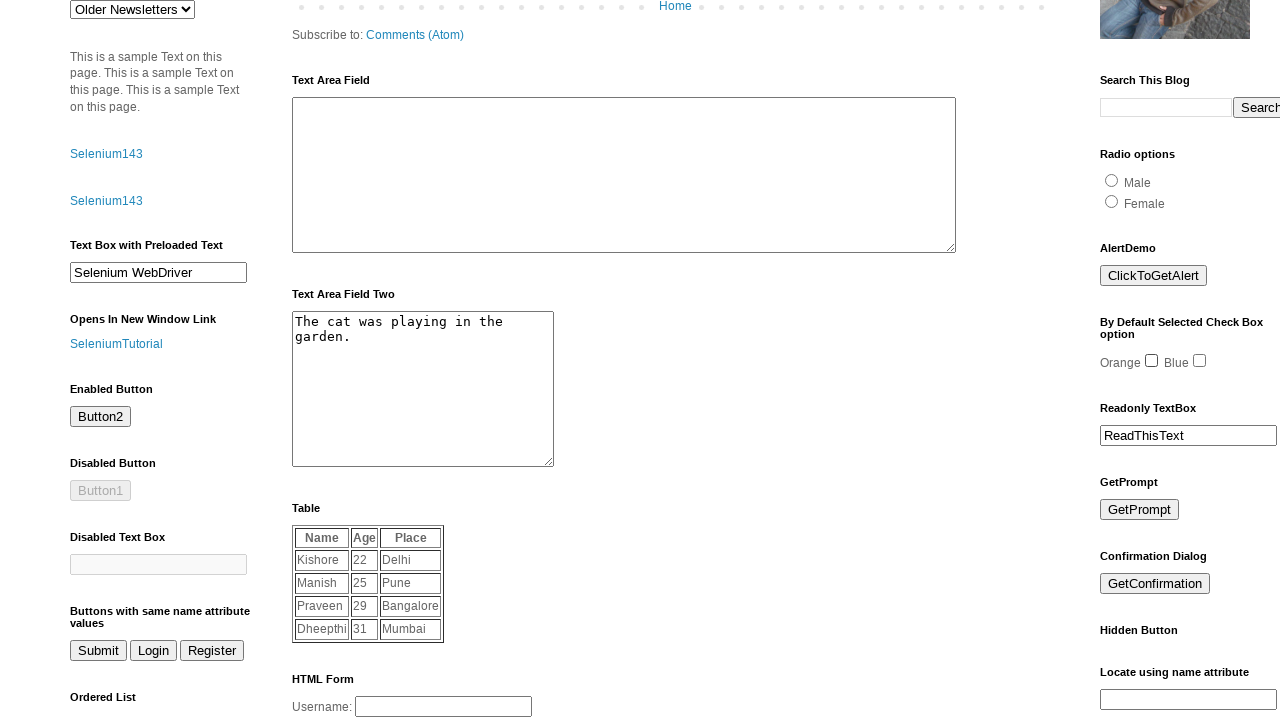

Located table cell at row 2, column 3 in table1
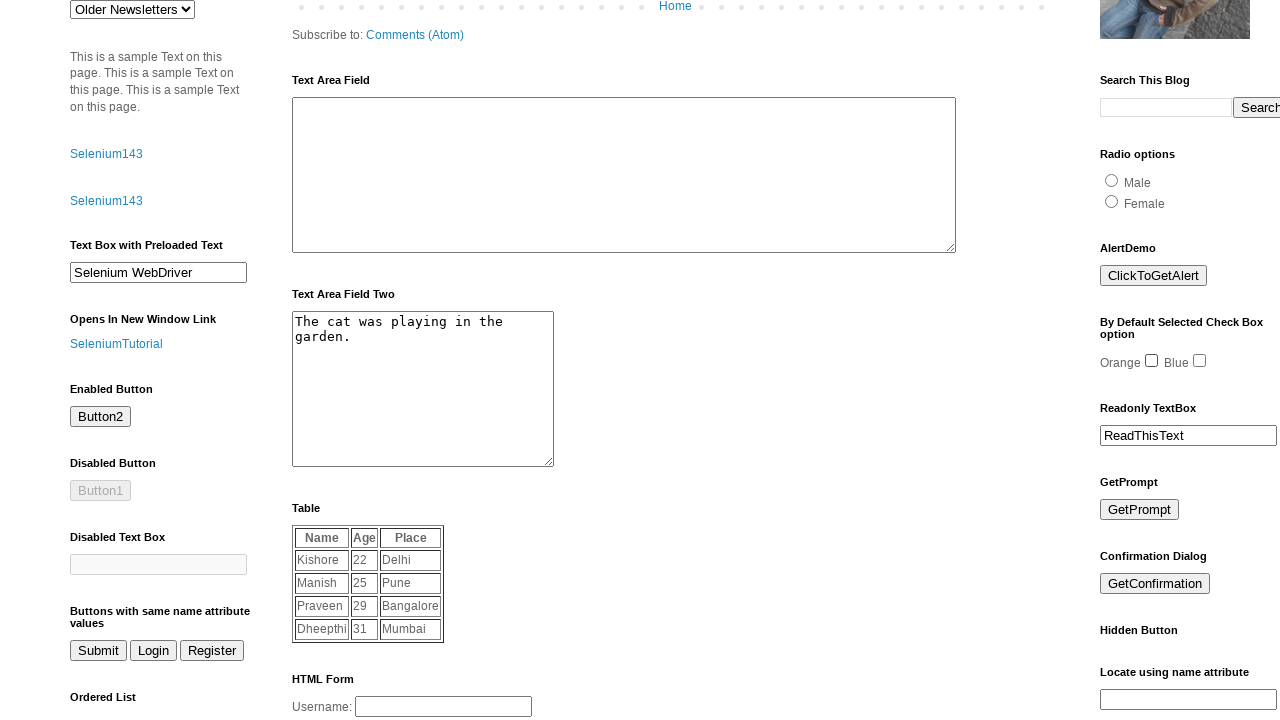

Table cell at row 2, column 3 is now visible
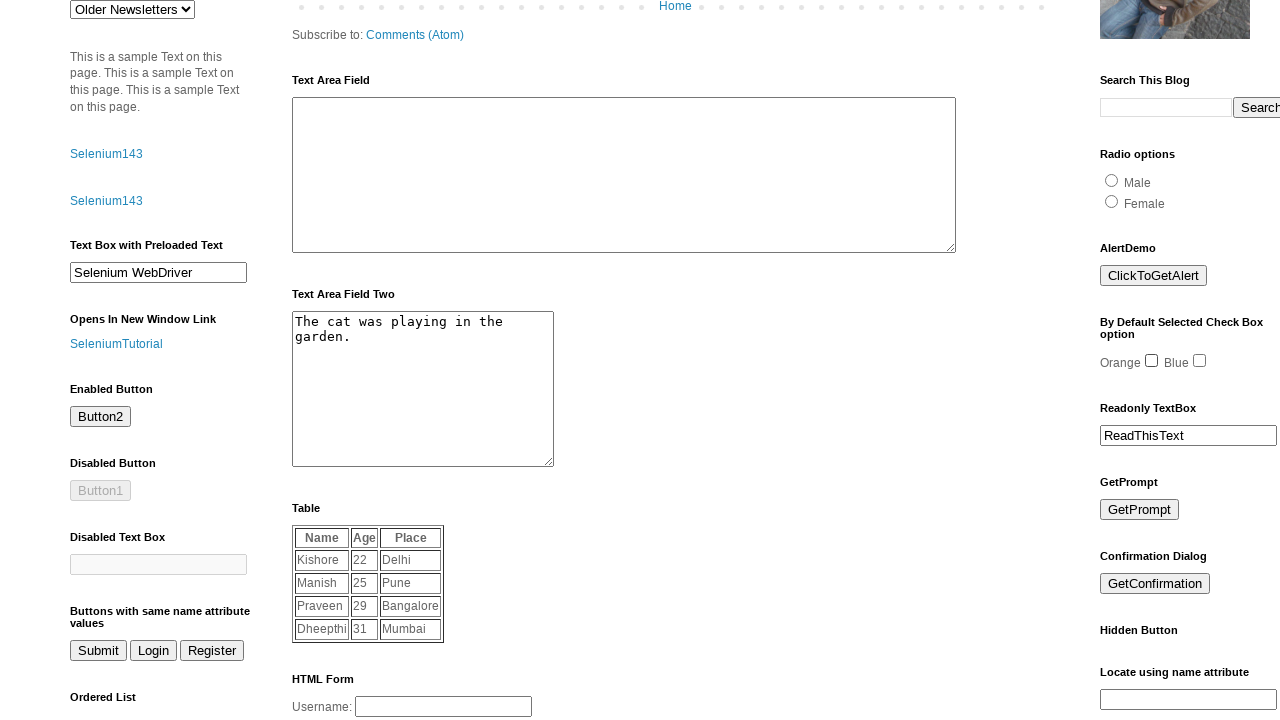

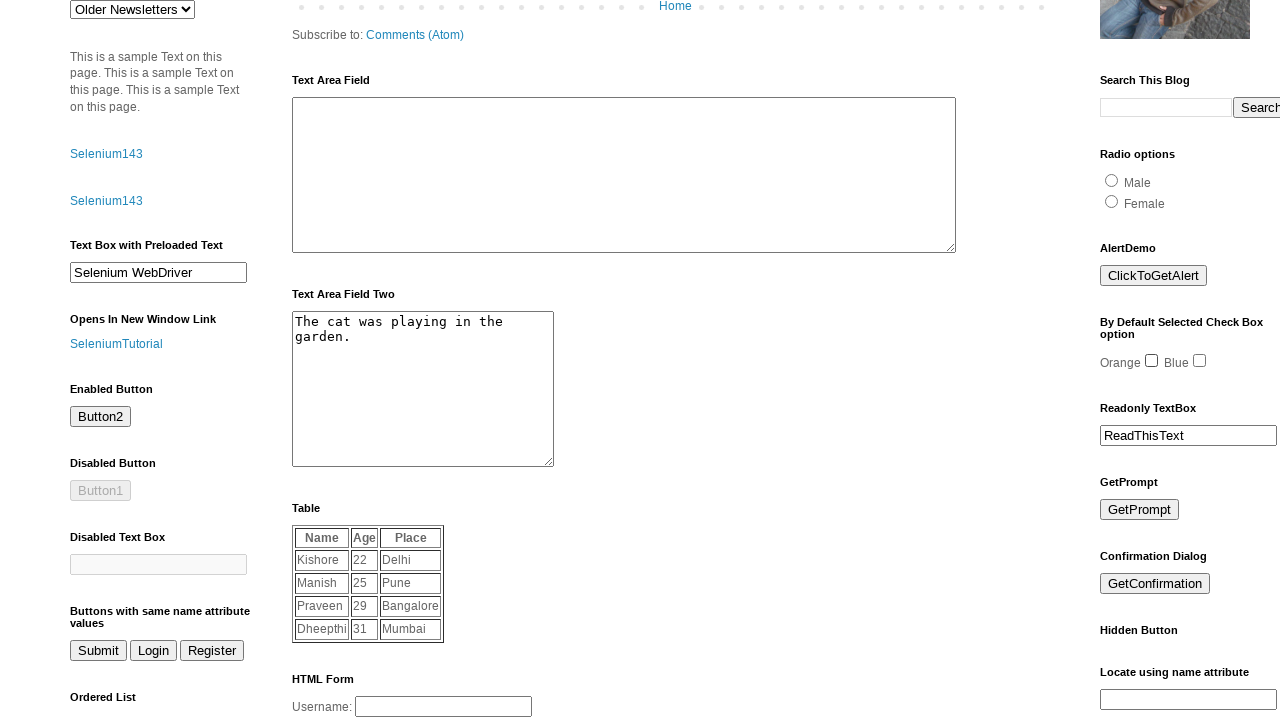